Tests radio button selection by clicking on the Impressive option and verifying it's selected

Starting URL: https://demoqa.com/radio-button

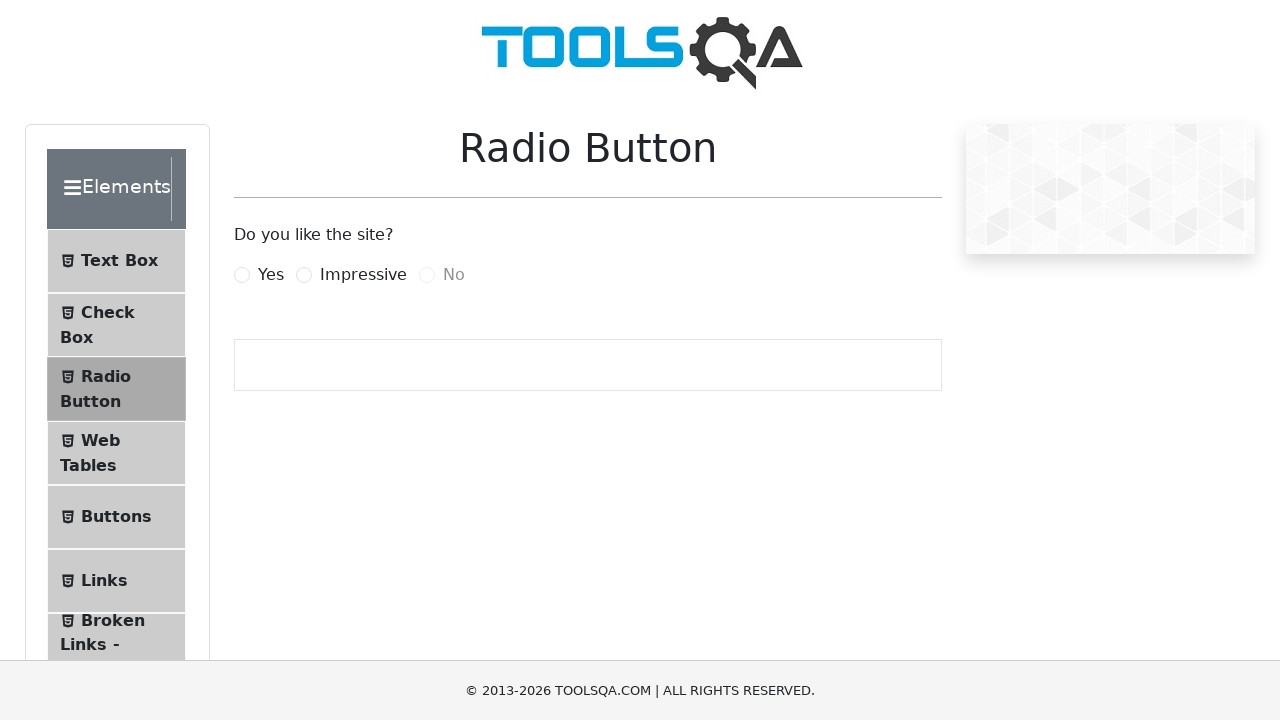

Navigated to https://demoqa.com/radio-button
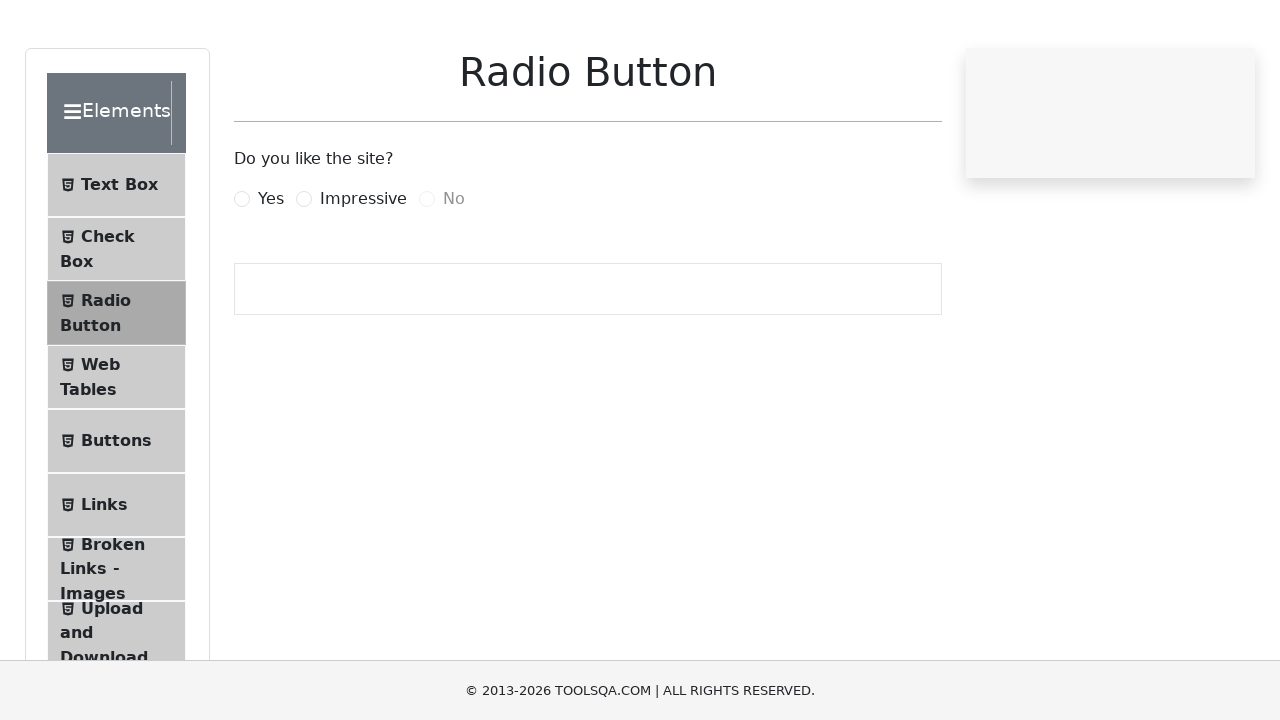

Clicked the Impressive radio button label at (363, 275) on label[for='impressiveRadio']
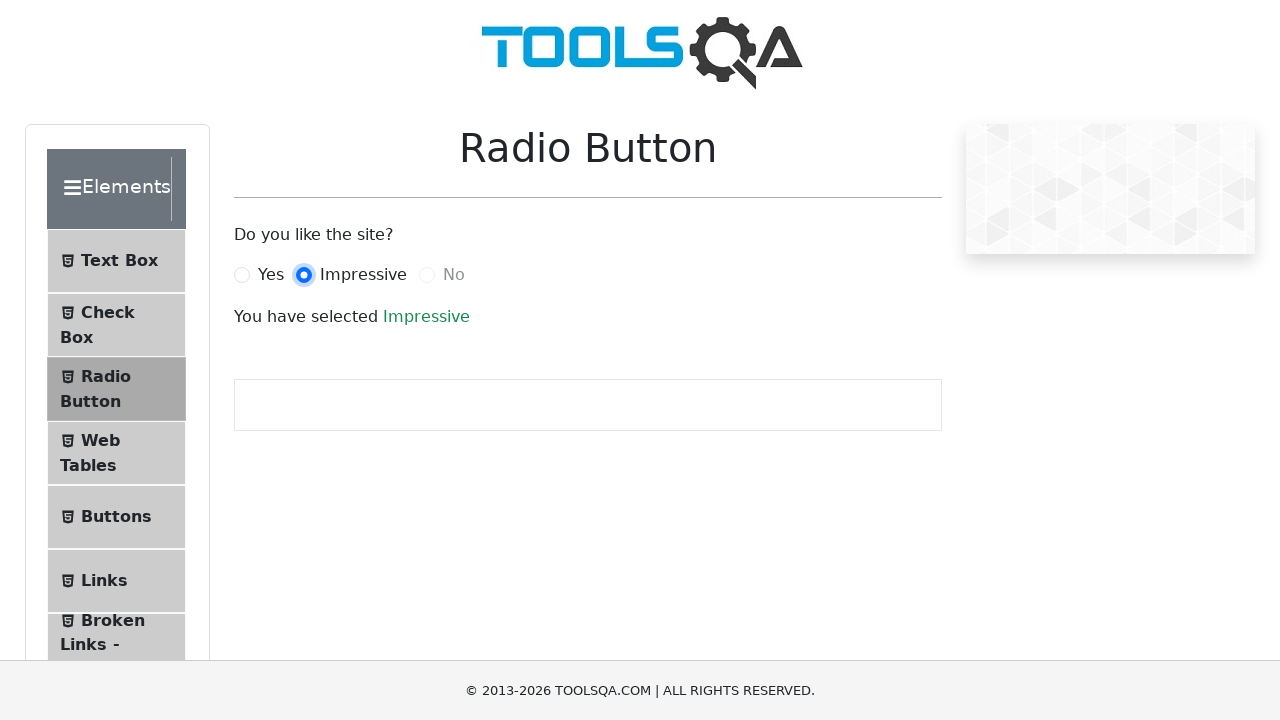

Success text appeared, confirming Impressive radio button is selected
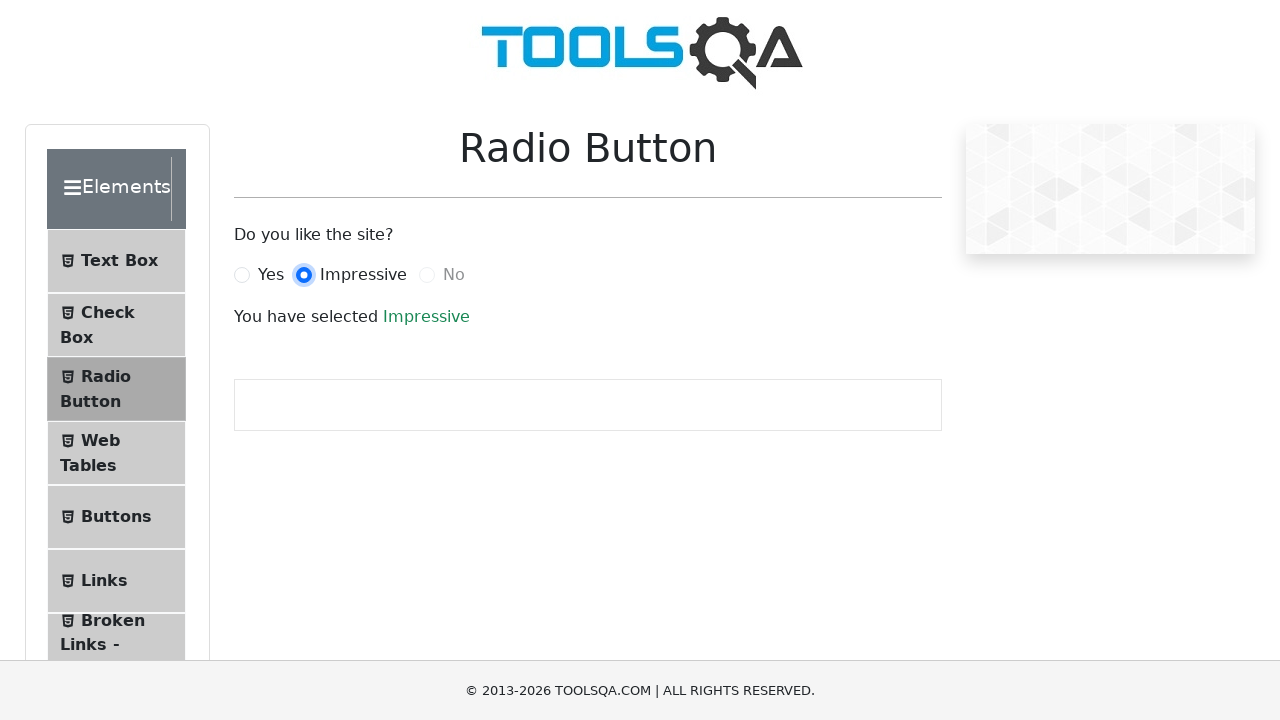

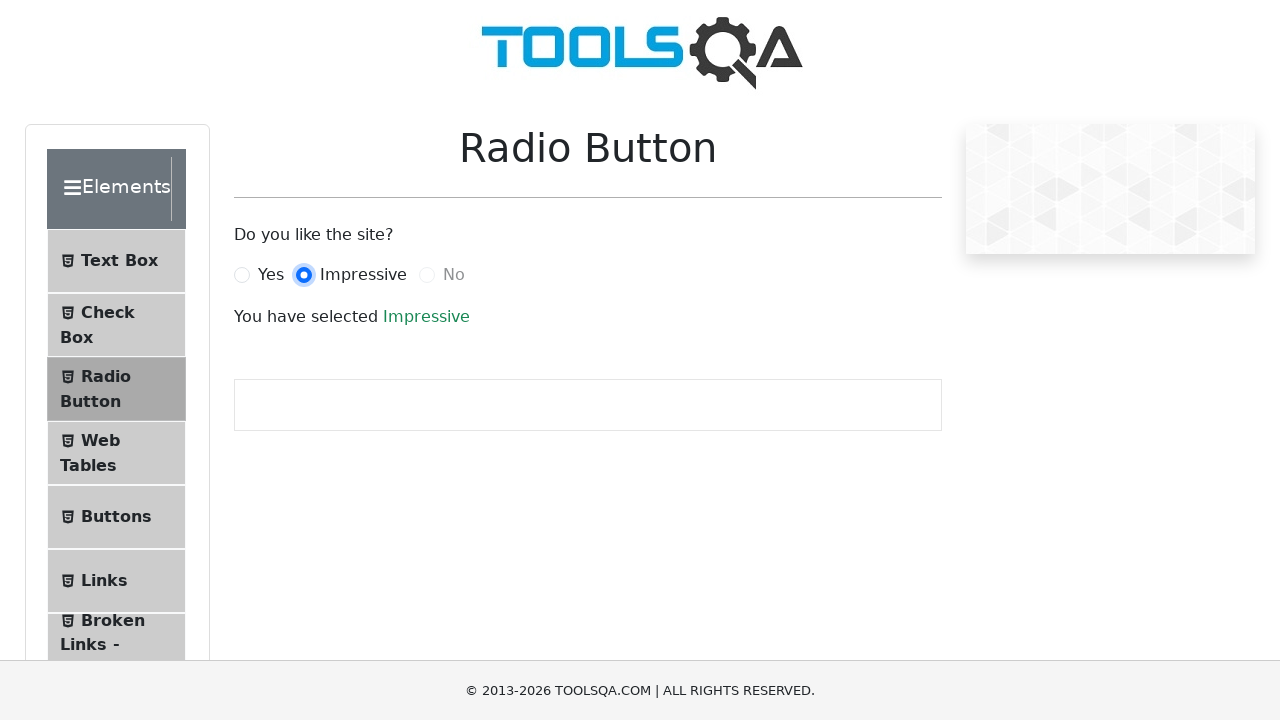